Navigates to the Browse Languages section and clicks on letter J to view all languages starting with J, then verifies the page text

Starting URL: http://www.99-bottles-of-beer.net/

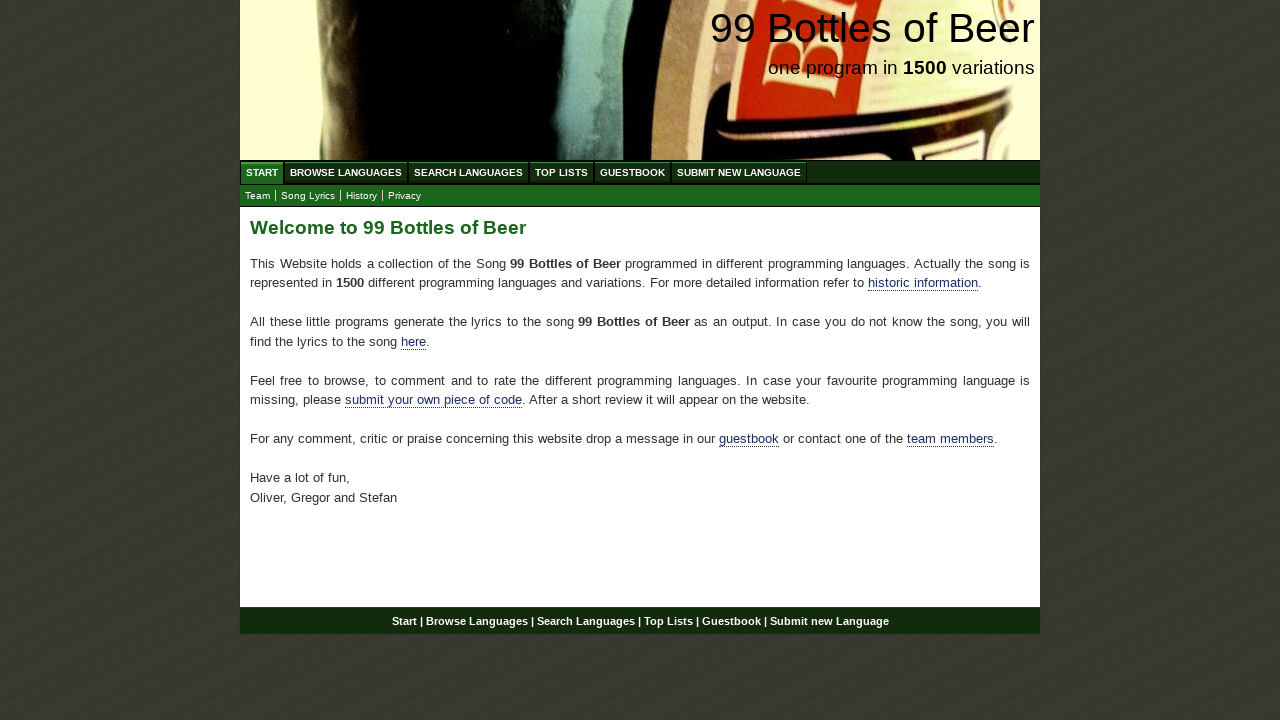

Clicked on Browse Languages (ABC) menu item at (346, 172) on xpath=//ul[@id='menu']/li/a[@href='/abc.html']
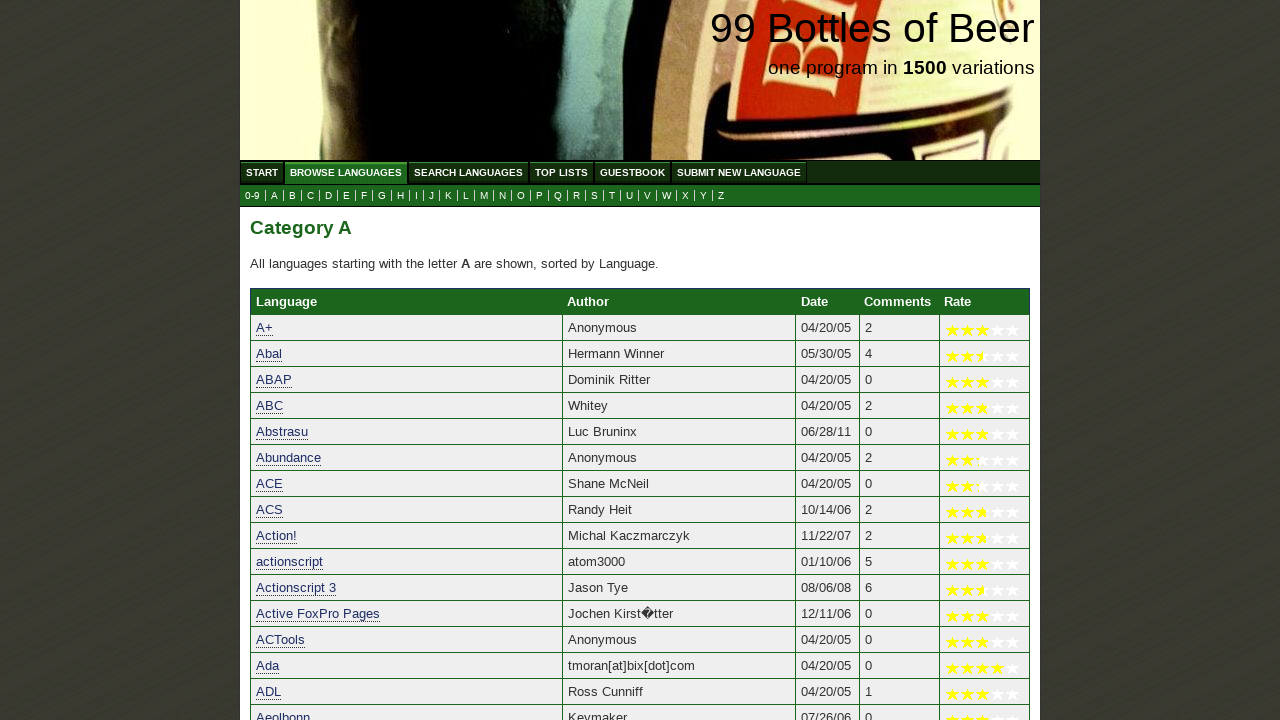

Clicked on letter J link to view languages starting with J at (432, 196) on xpath=//a[@href='j.html']
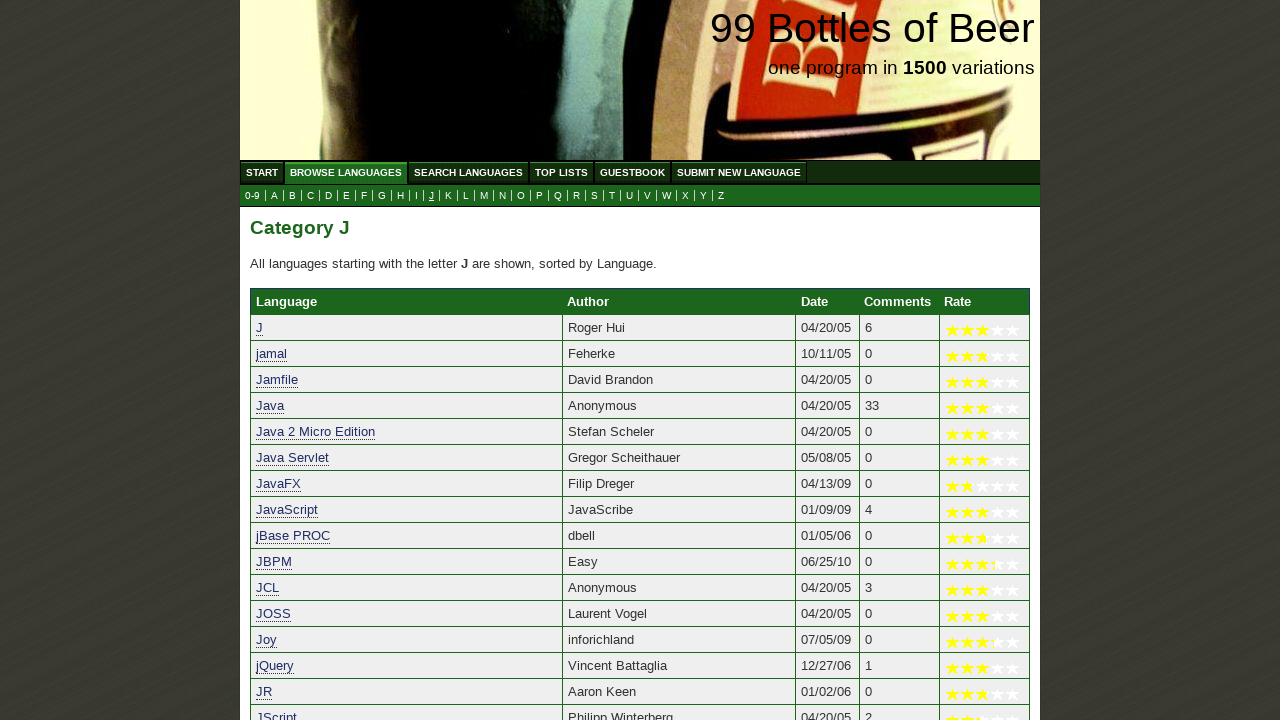

Verified page text containing 'All' is present in main content area
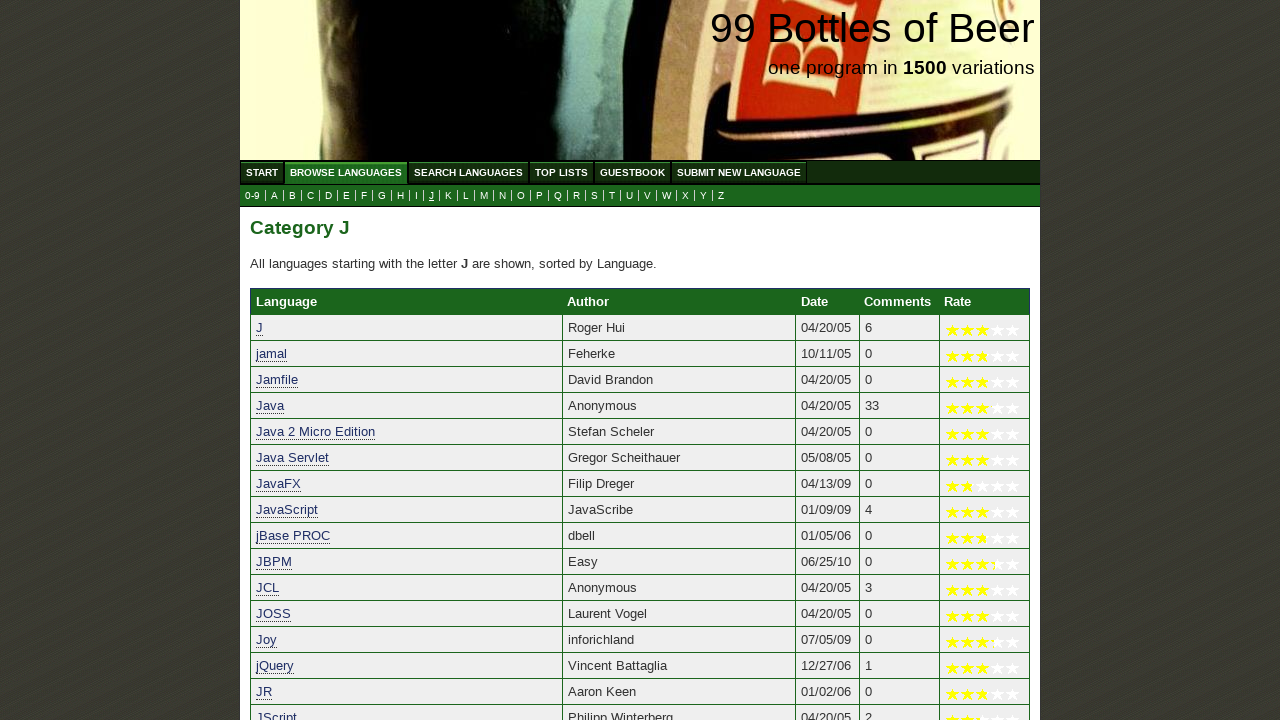

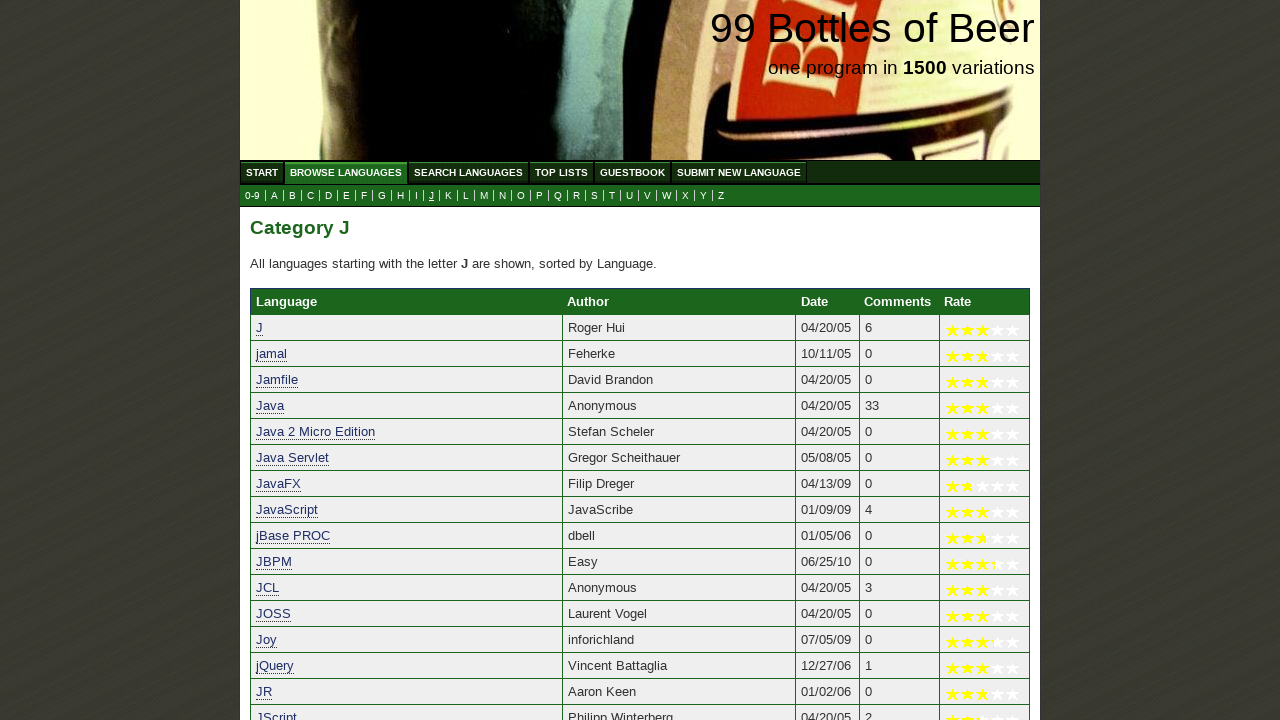